Tests flight search functionality by selecting departure and destination cities from dropdown menus and submitting the search form

Starting URL: https://blazedemo.com/

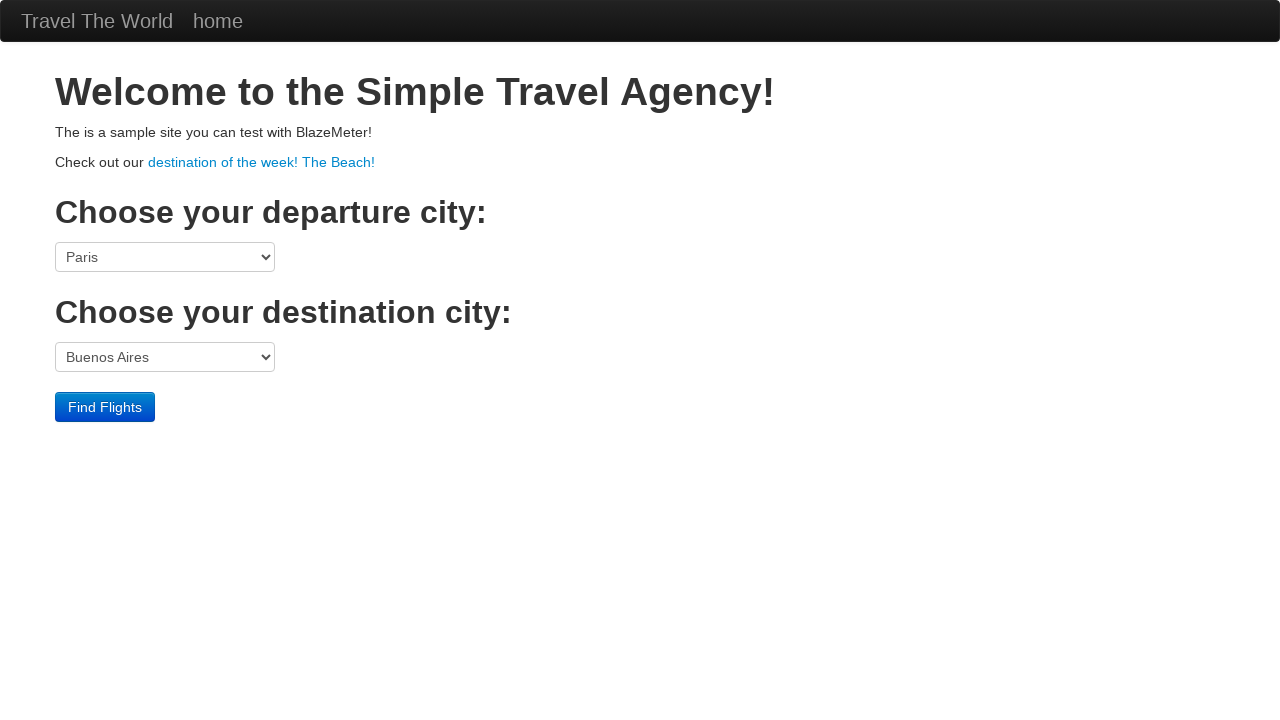

Selected Mexico City as departure city from dropdown on select[name='fromPort']
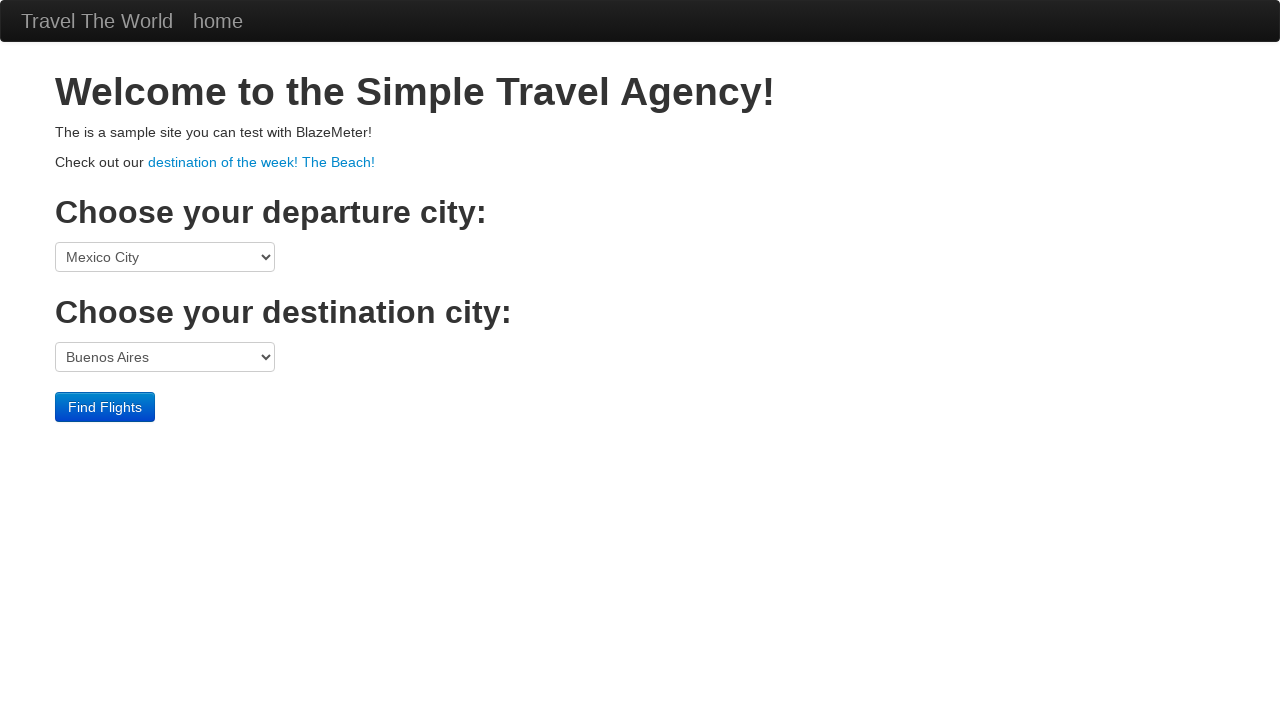

Selected Dublin as destination city from dropdown on select[name='toPort']
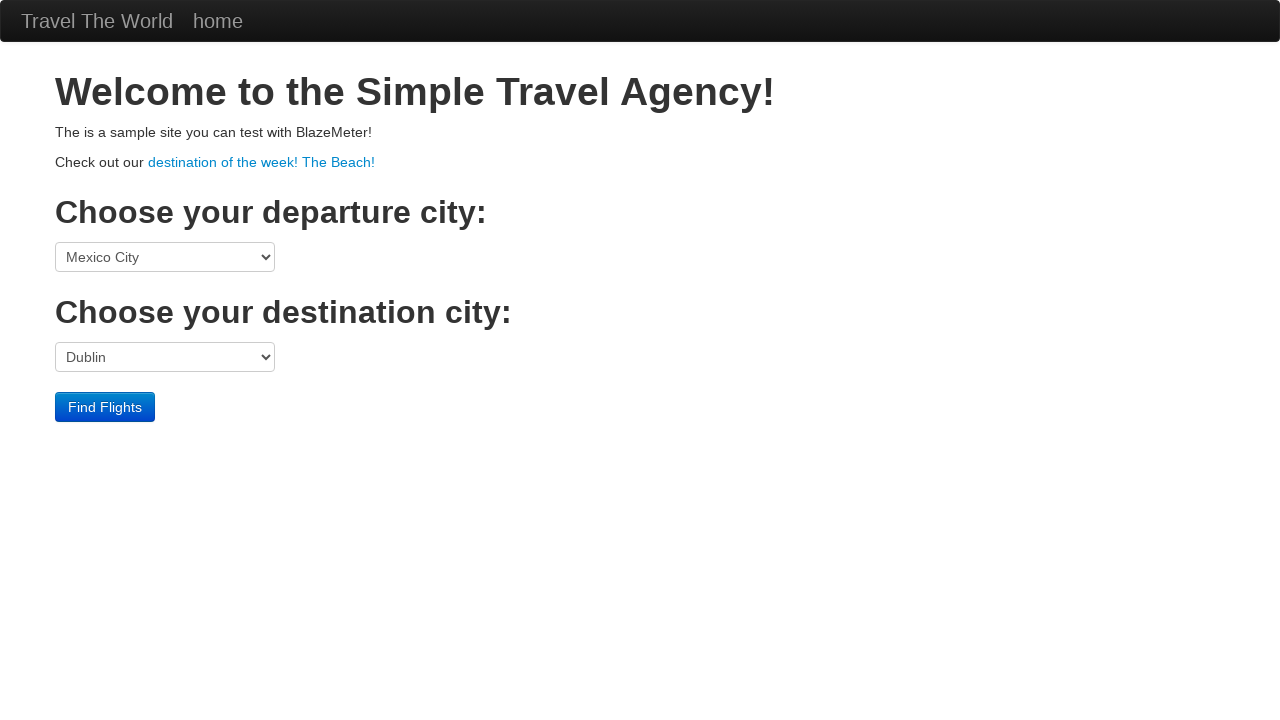

Clicked Find Flights button to search for flights at (105, 407) on input[type='submit']
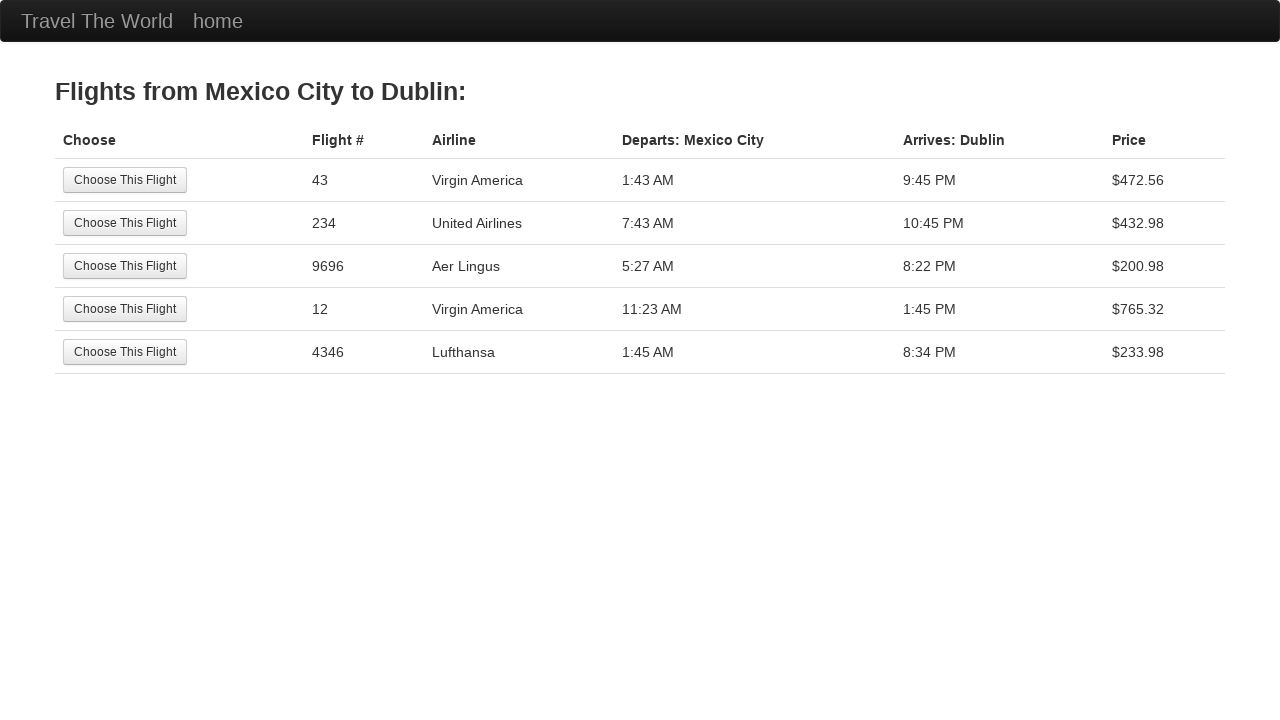

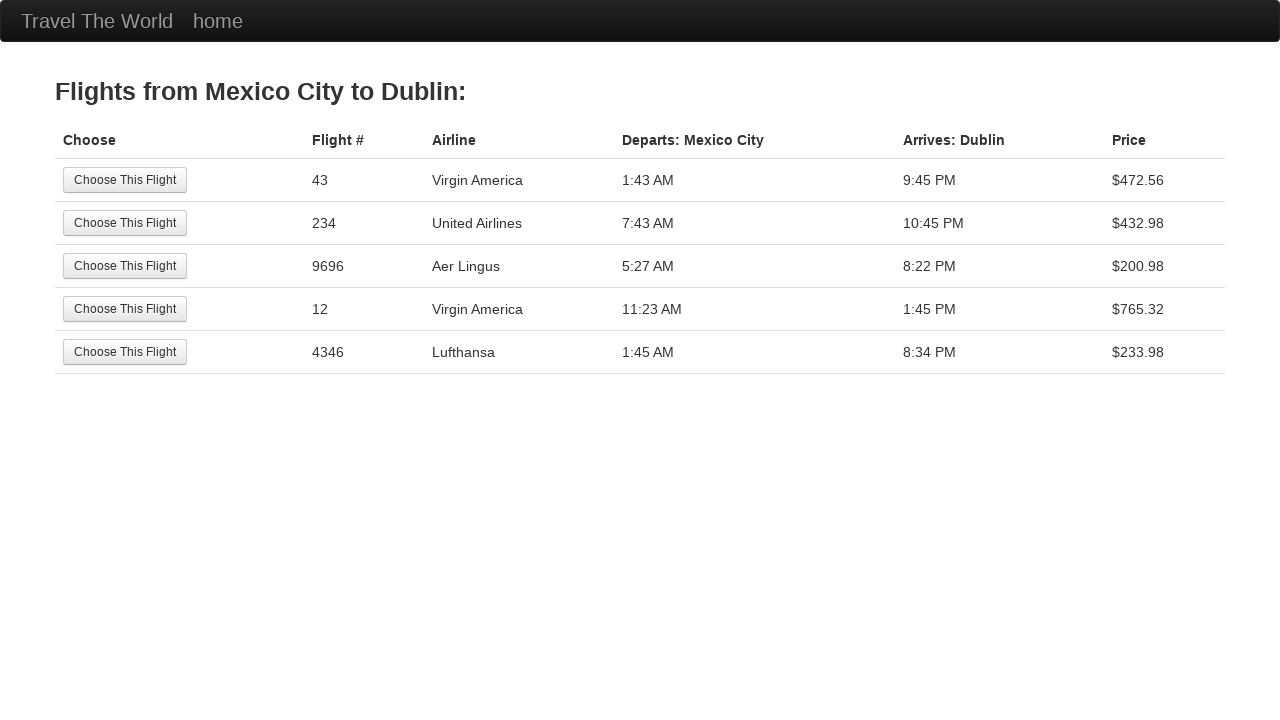